Tests XPath sibling navigation by locating a button element using following-sibling axis and retrieving its text content

Starting URL: https://rahulshettyacademy.com/AutomationPractice/

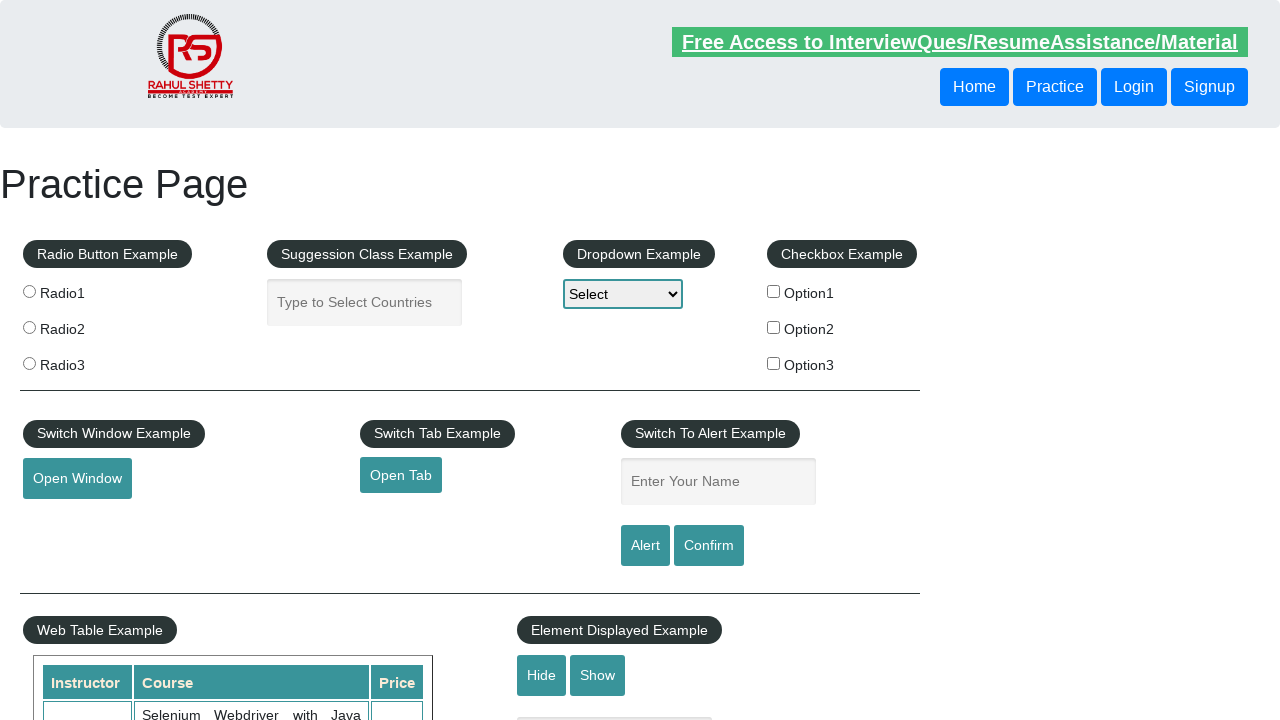

Navigated to AutomationPractice URL
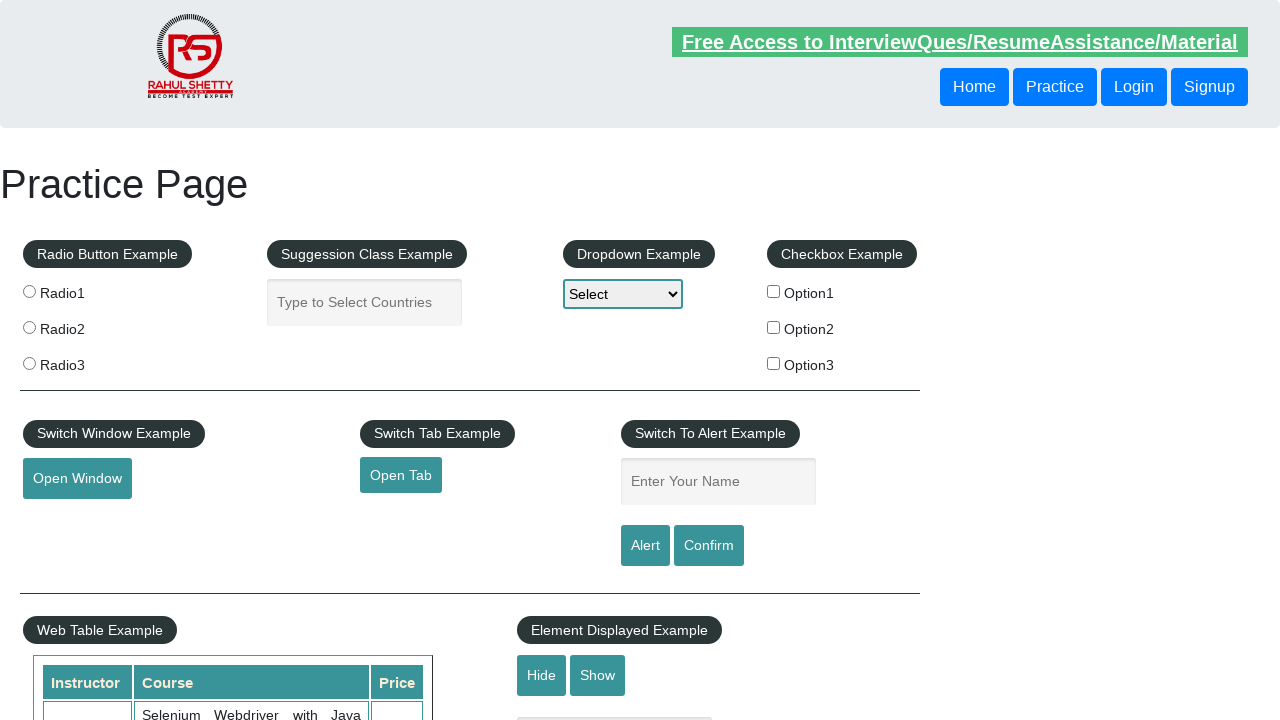

Located sibling button using XPath following-sibling axis and retrieved text content
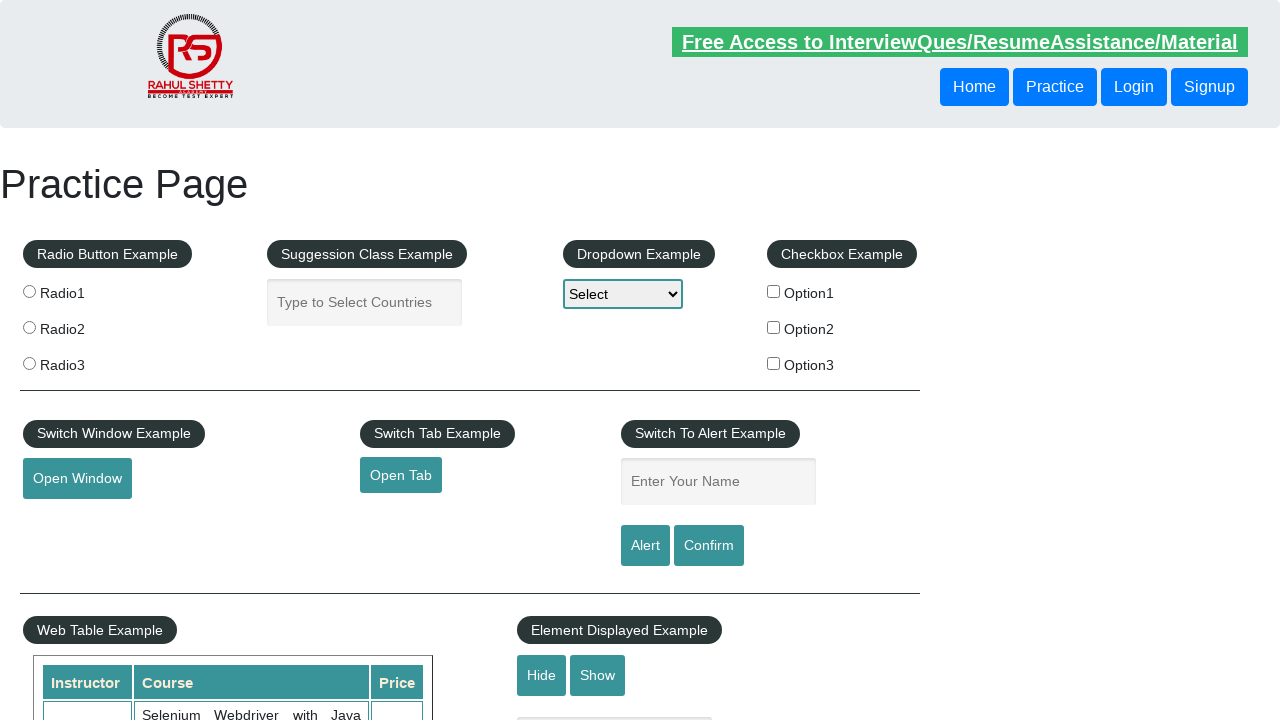

Printed button text: Login
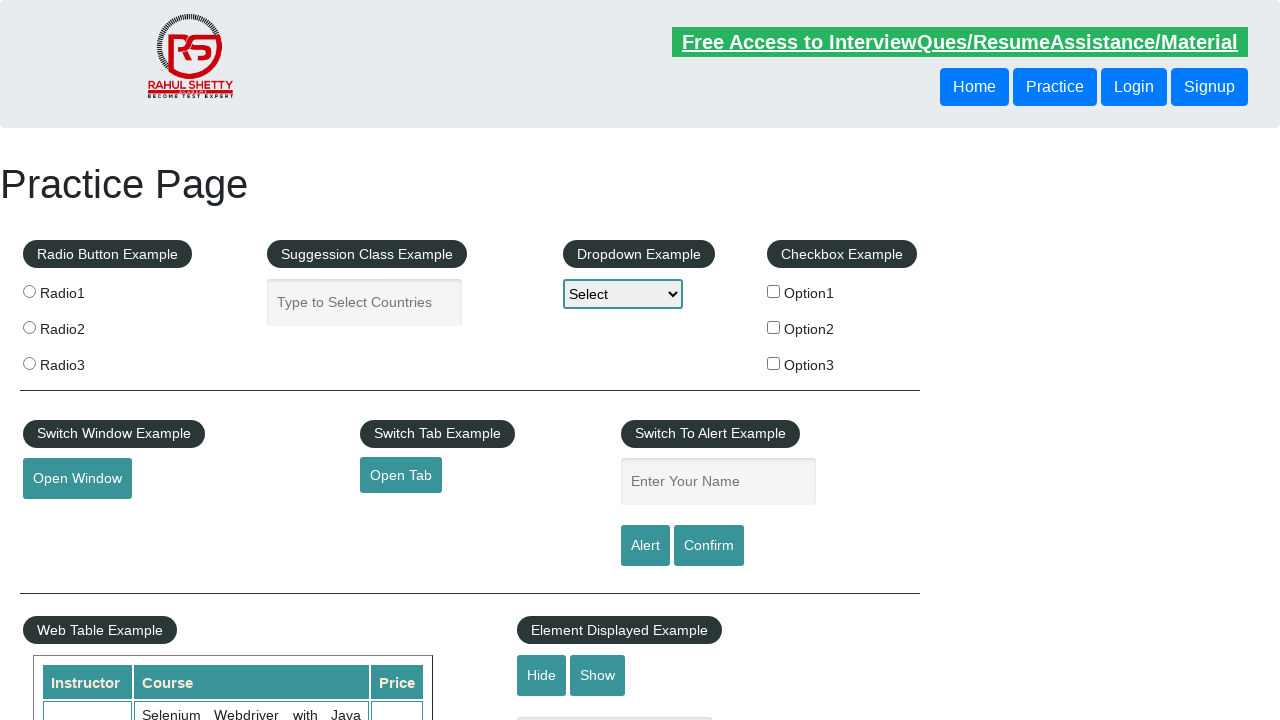

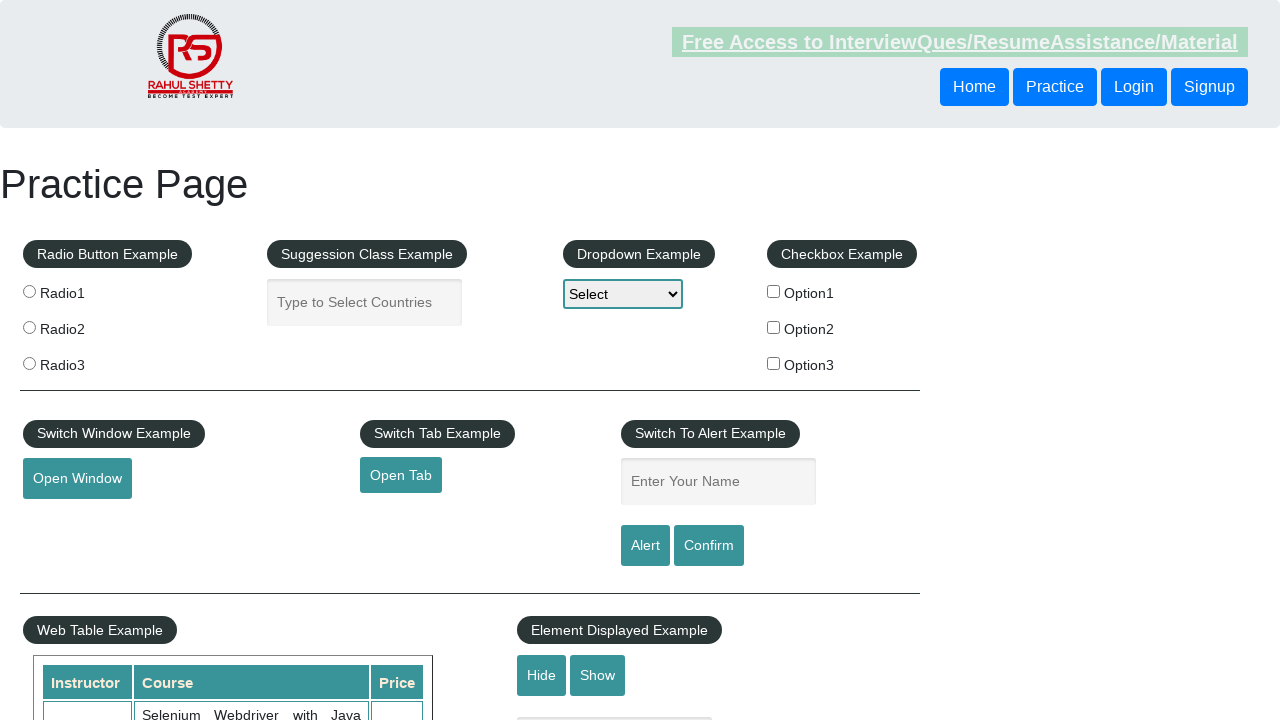